Tests a text box form by filling in username, email, current address, and permanent address fields, then submitting the form.

Starting URL: https://demoqa.com/text-box

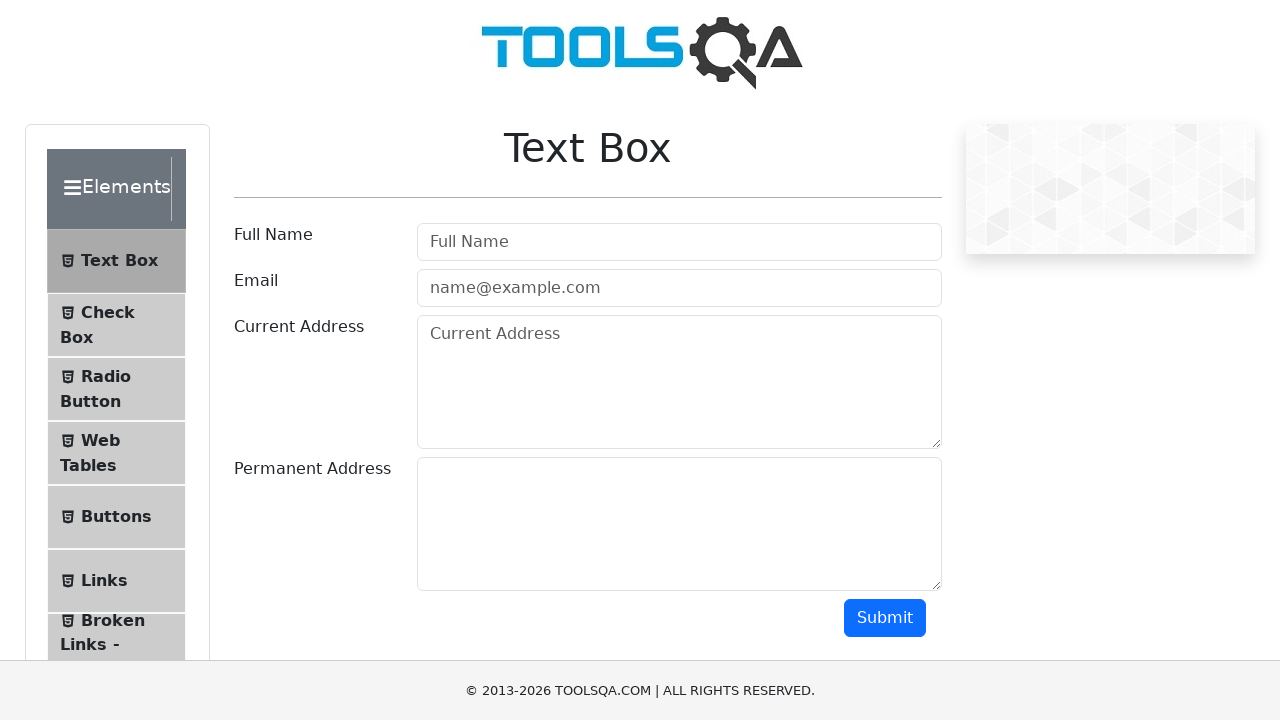

Filled username field with 'John' on #userName
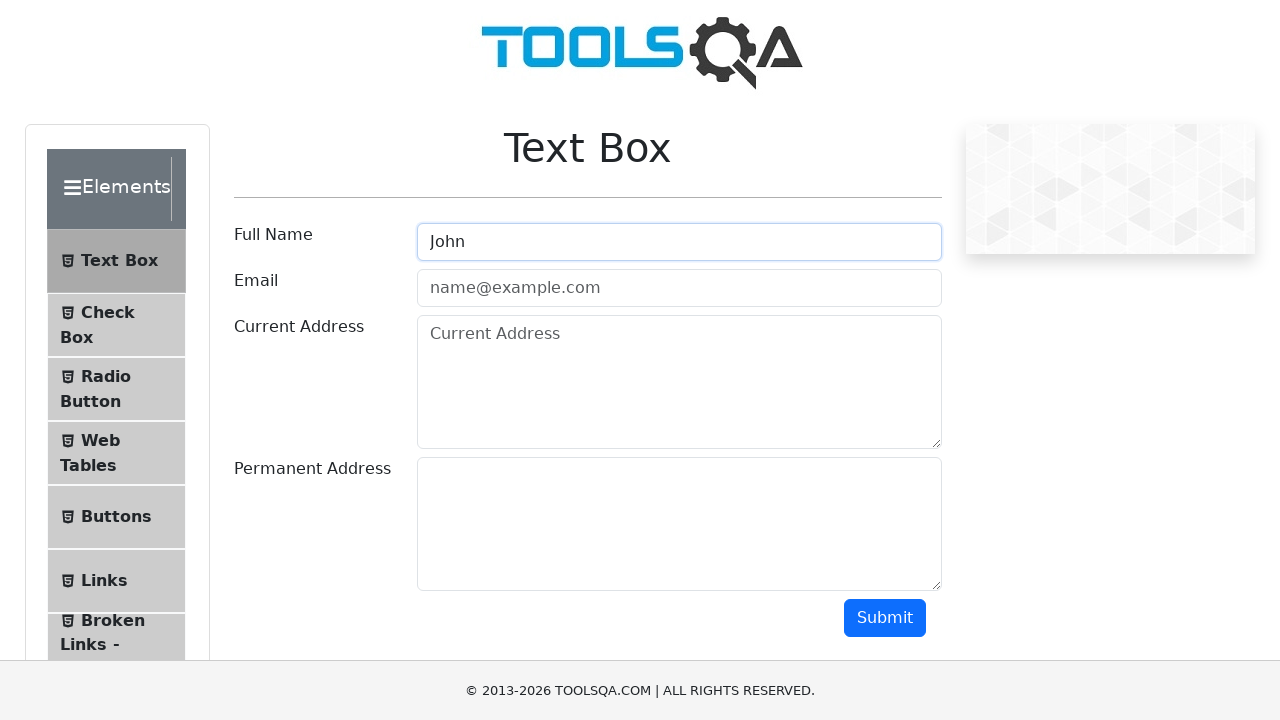

Filled email field with 'john@gmail.com' on #userEmail
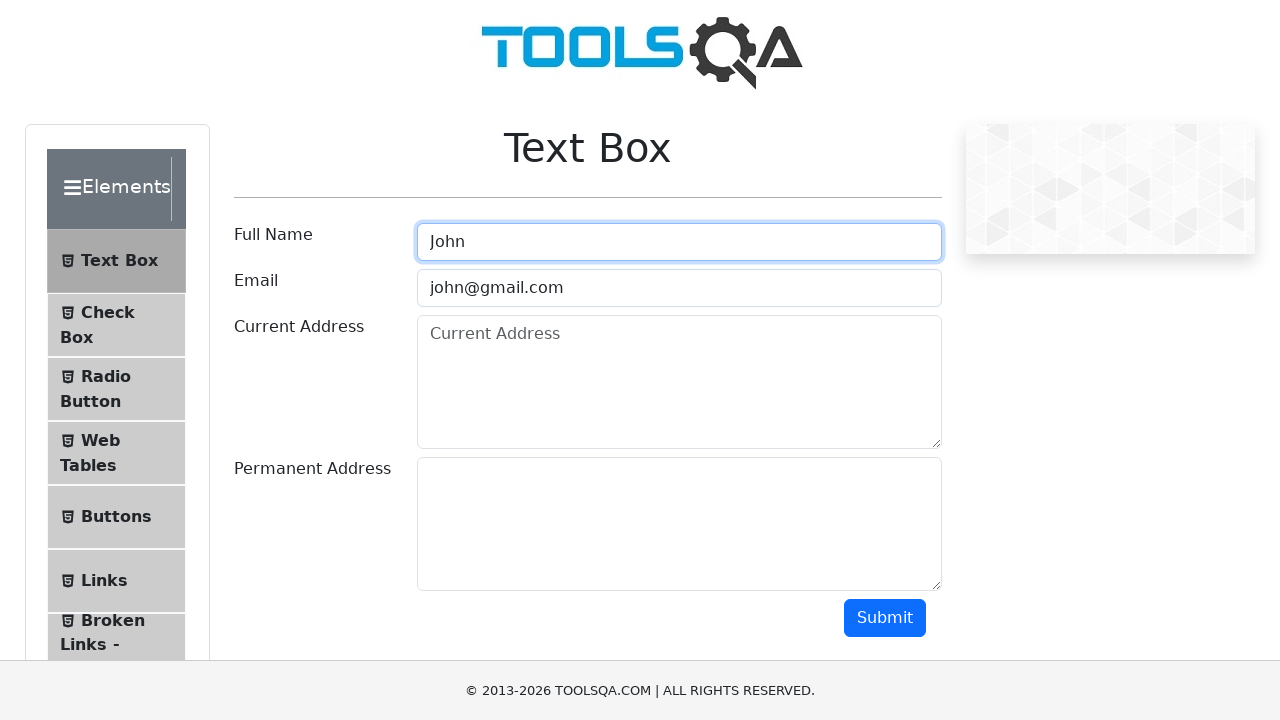

Filled current address field with 'WallStreet 555' on #currentAddress
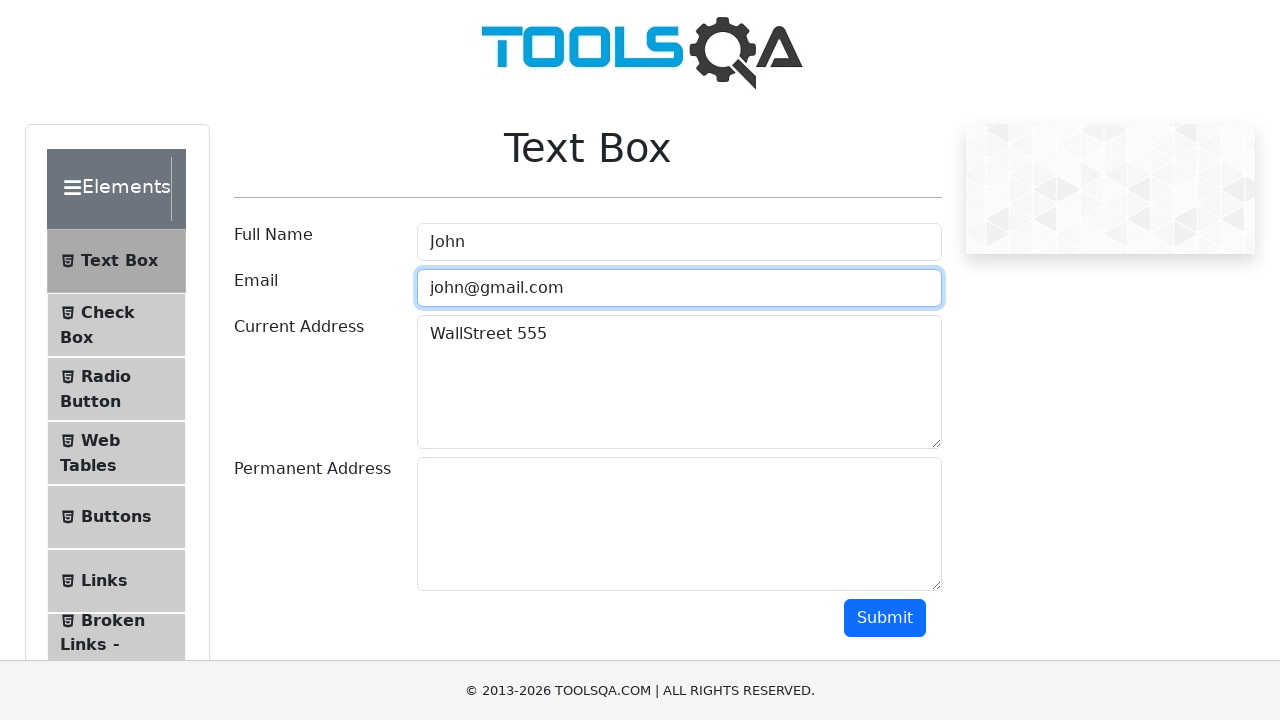

Filled permanent address field with 'Sovet 123' on #permanentAddress
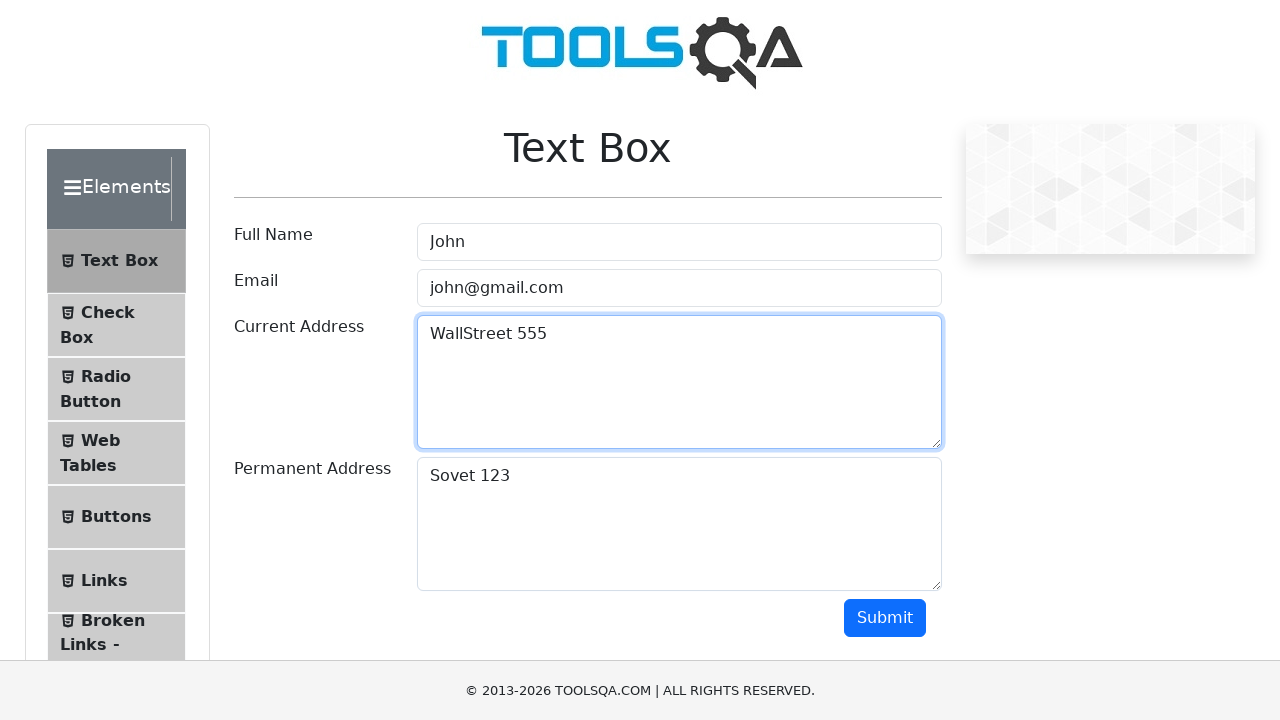

Scrolled down 600 pixels to make submit button visible
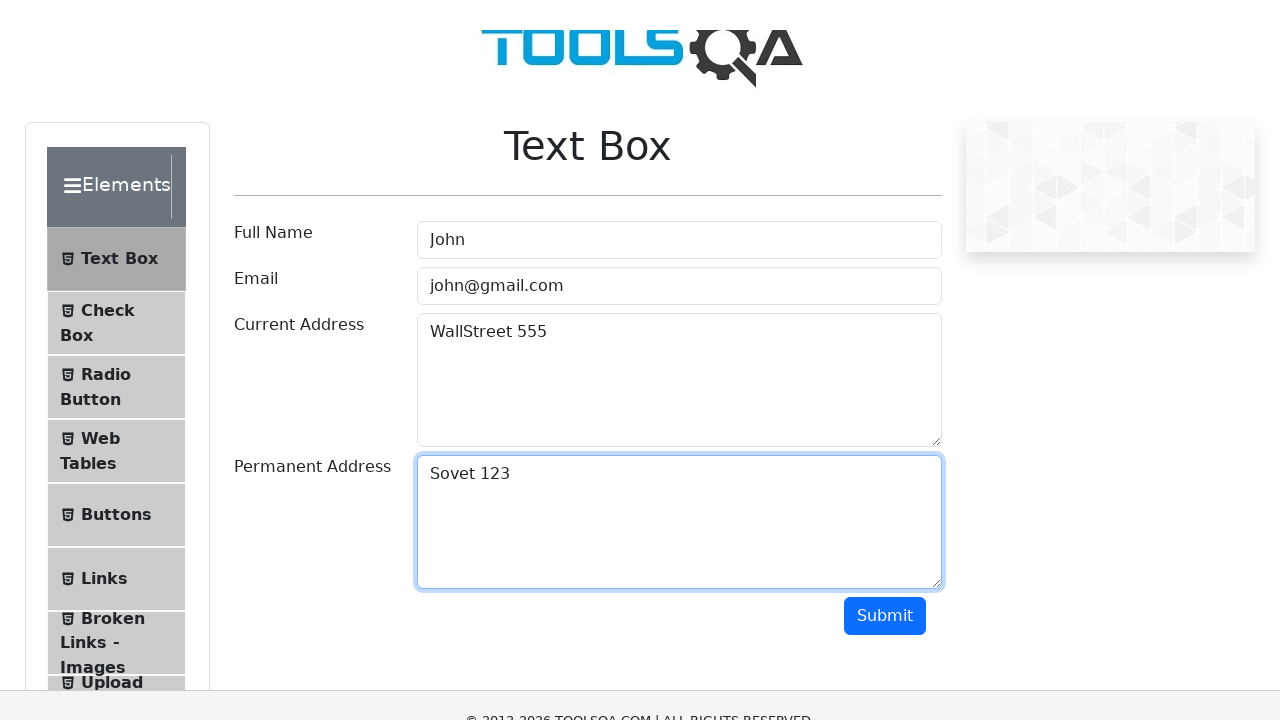

Clicked submit button to submit the form at (885, 18) on #submit
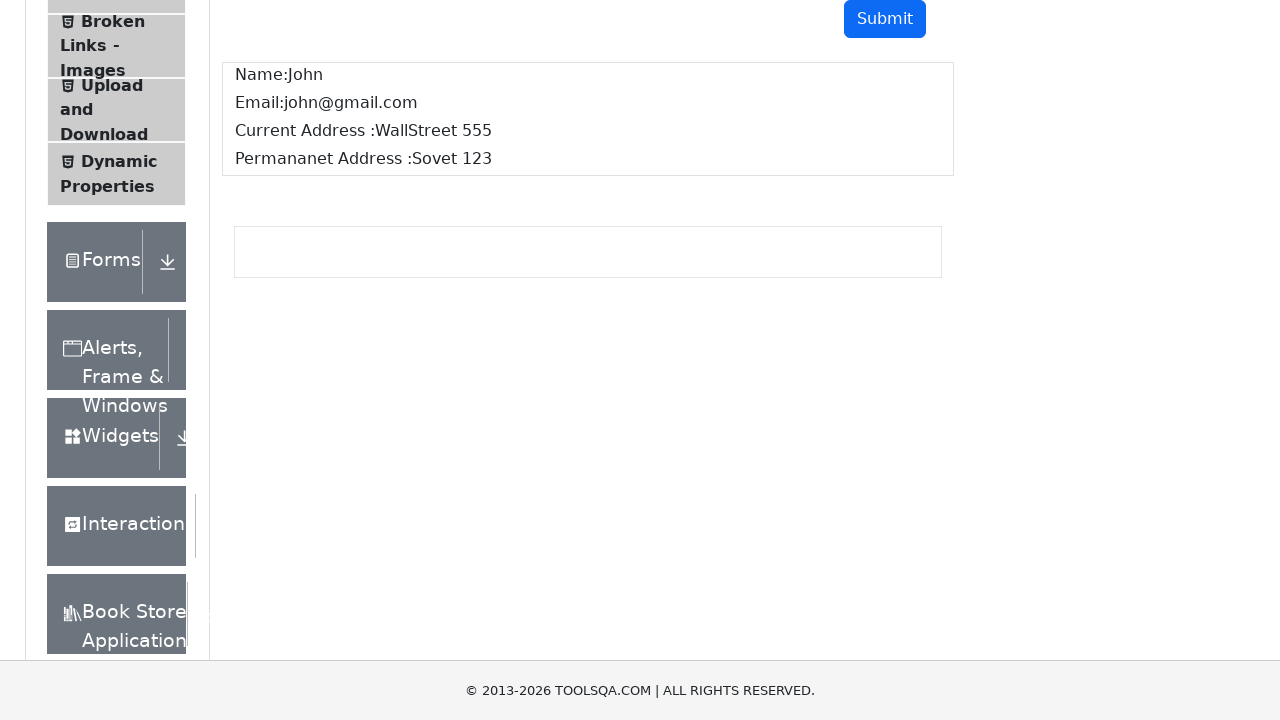

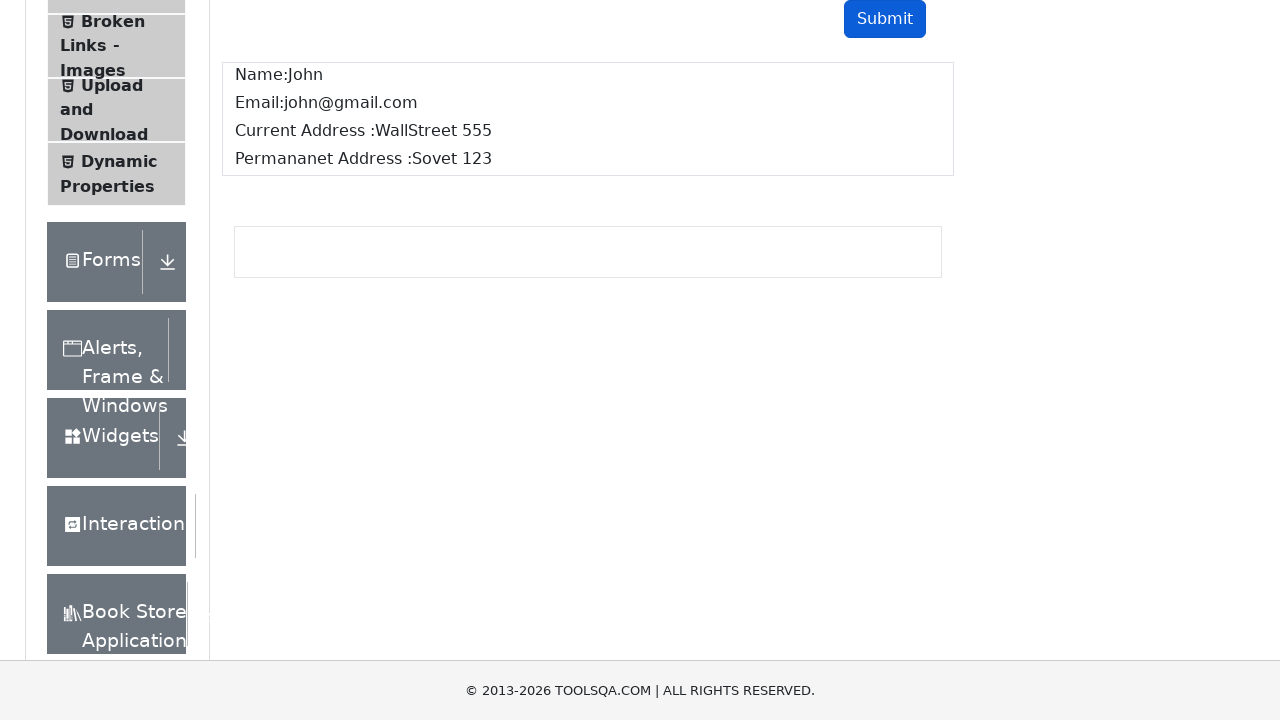